Tests that a button on the dynamic properties page becomes enabled after a delay, verifying the button's enabled state using an explicit wait.

Starting URL: https://demoqa.com/dynamic-properties

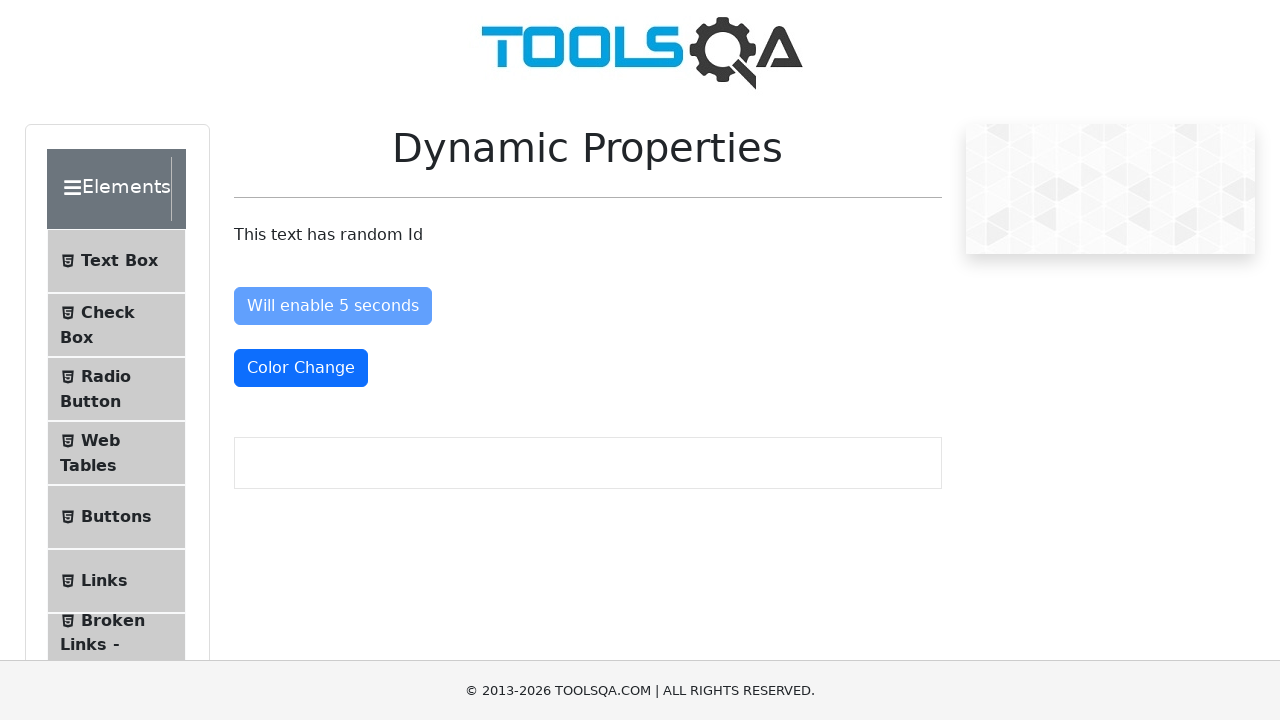

Waited for #enableAfter button to become enabled within 10 seconds
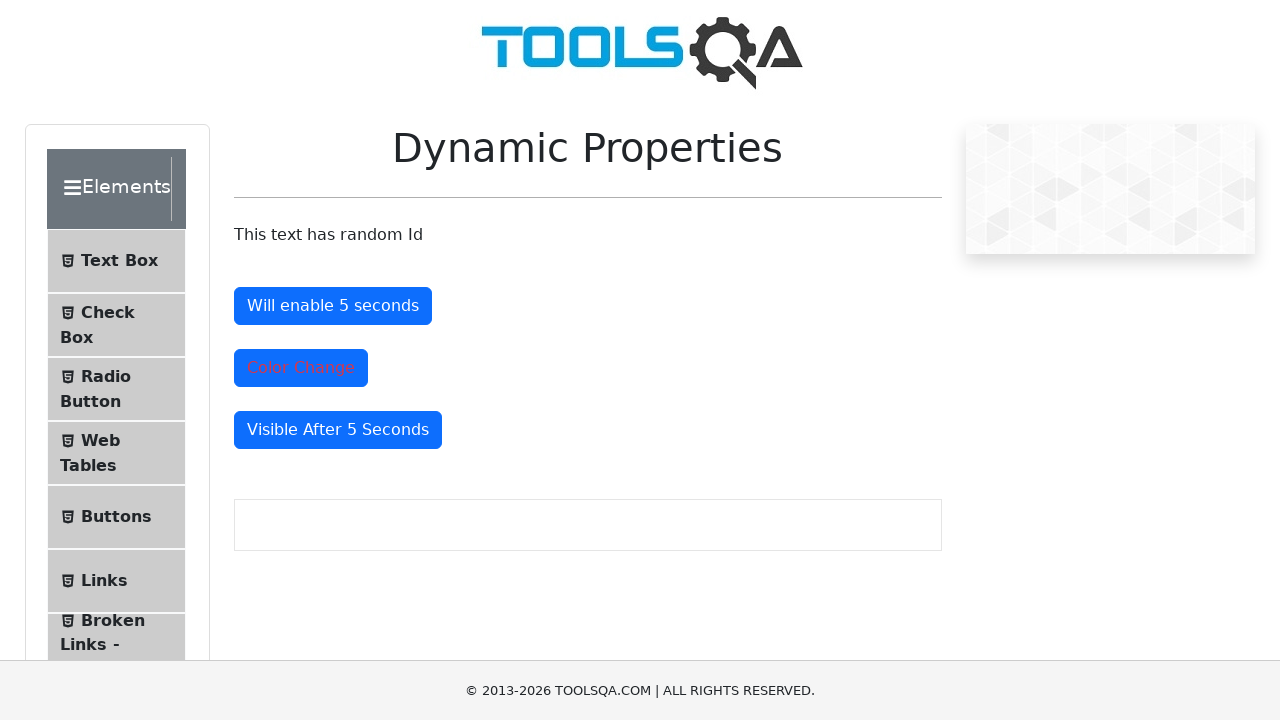

Located the #enableAfter button element
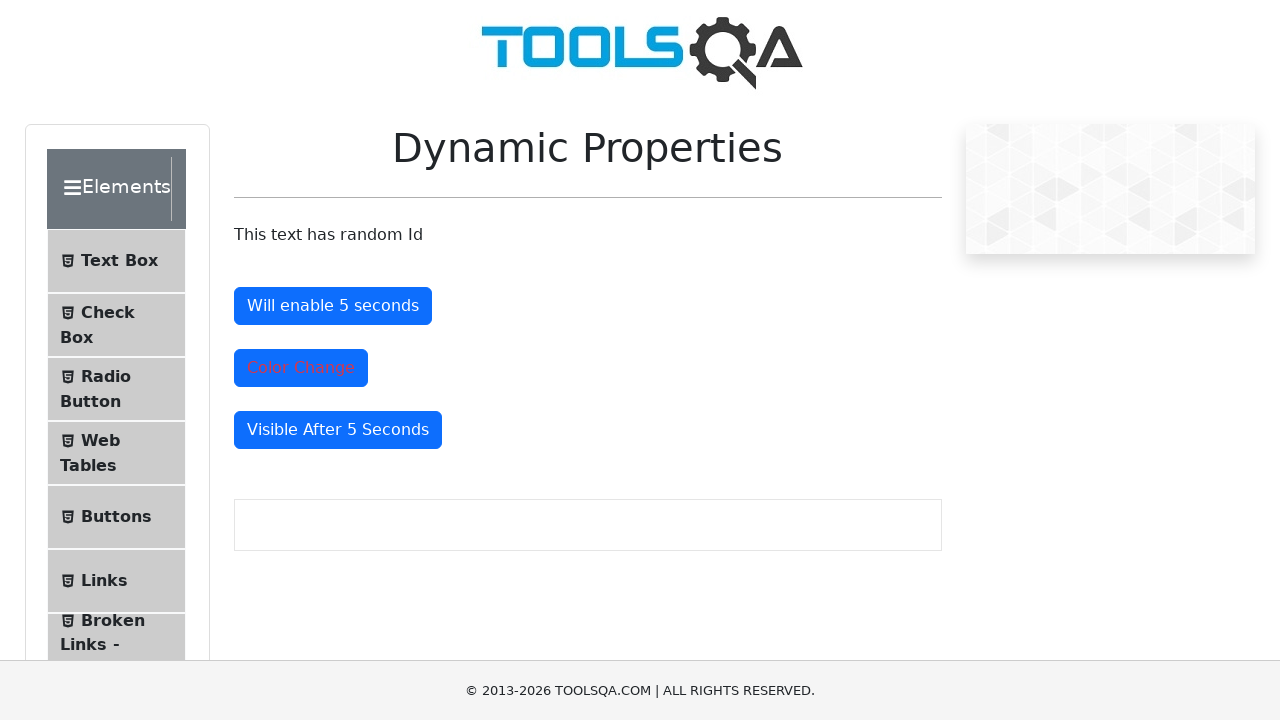

Verified that #enableAfter button is enabled
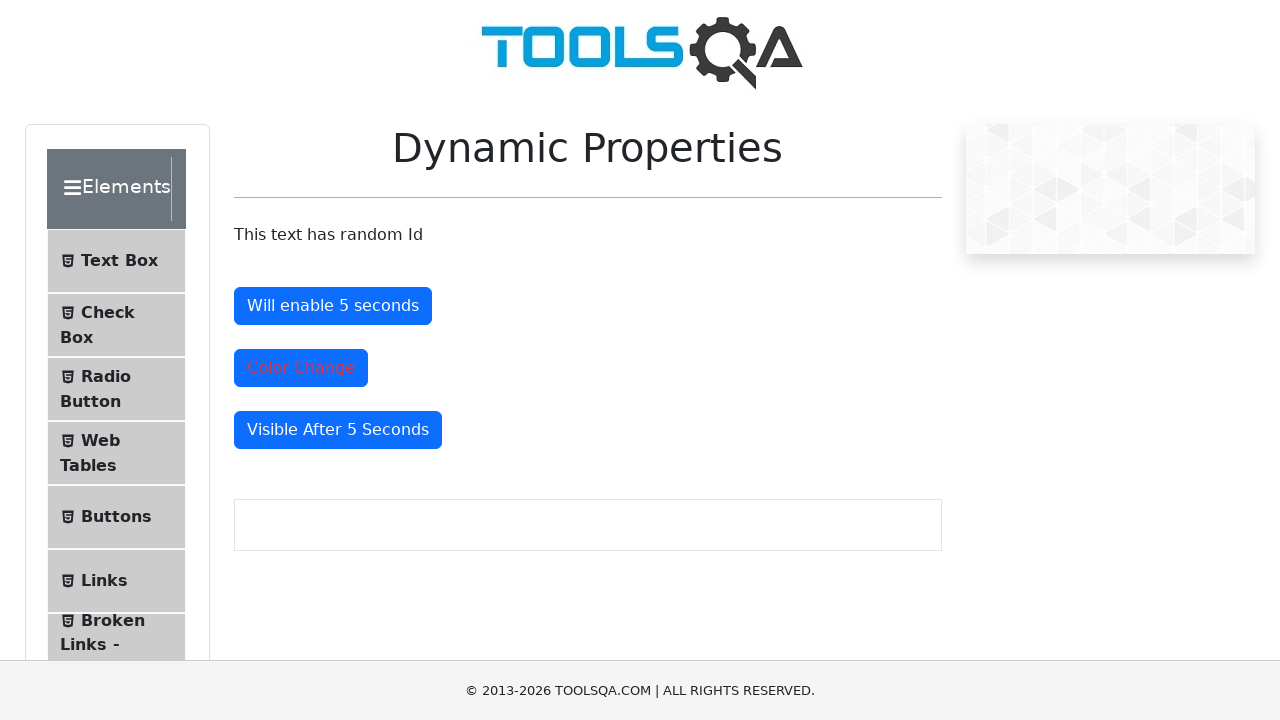

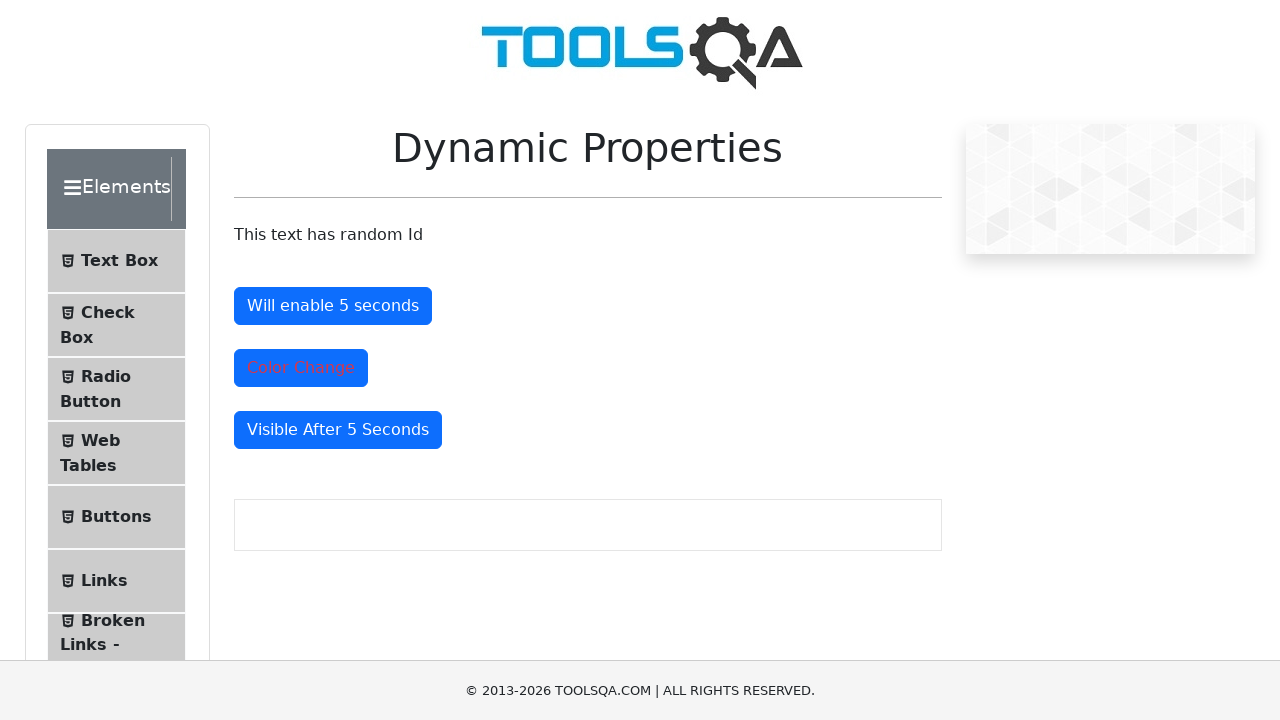